Navigates to a test automation practice page and interacts with a colors dropdown to verify it loads properly and can be accessed

Starting URL: https://testautomationpractice.blogspot.com/

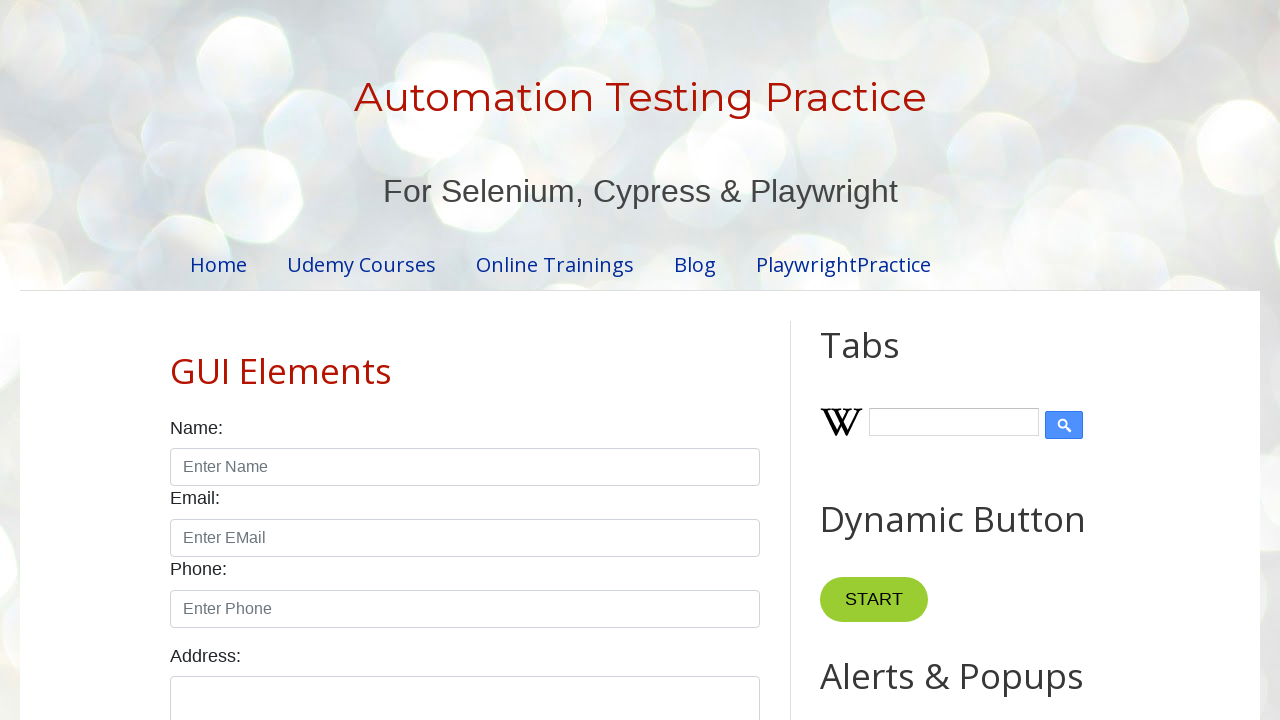

Colors dropdown element is present on the page
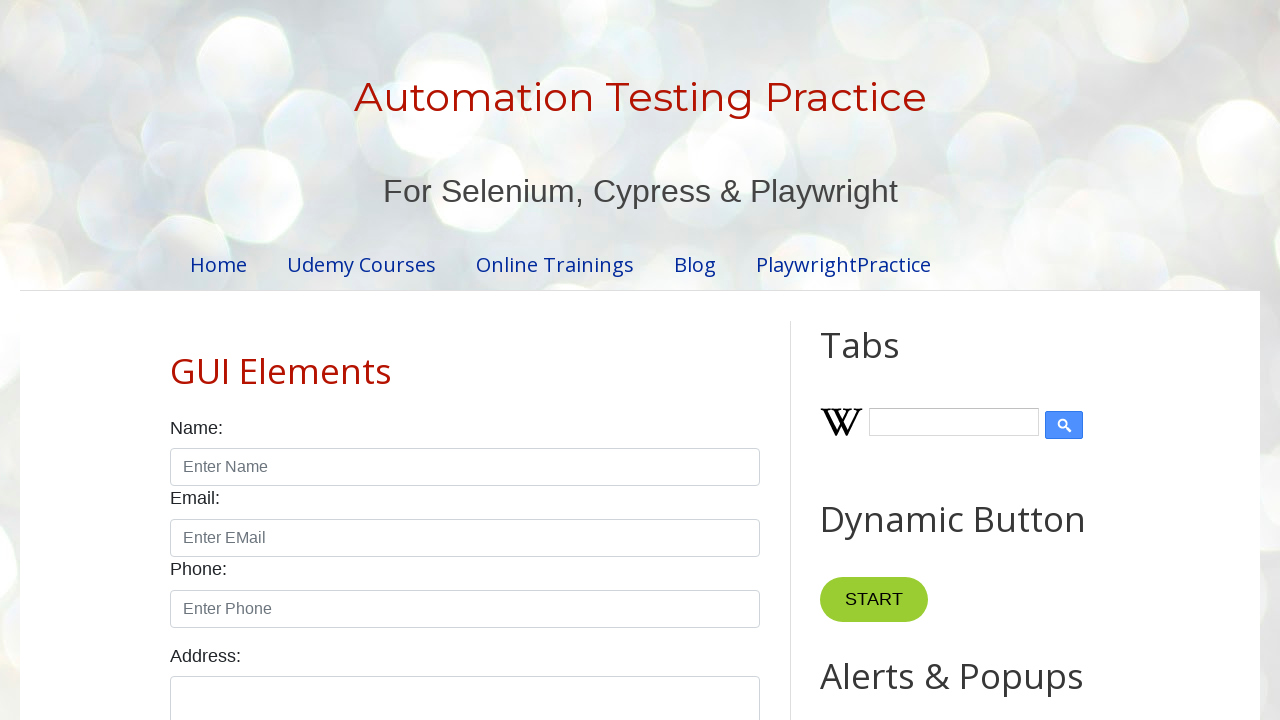

Located the colors dropdown select element
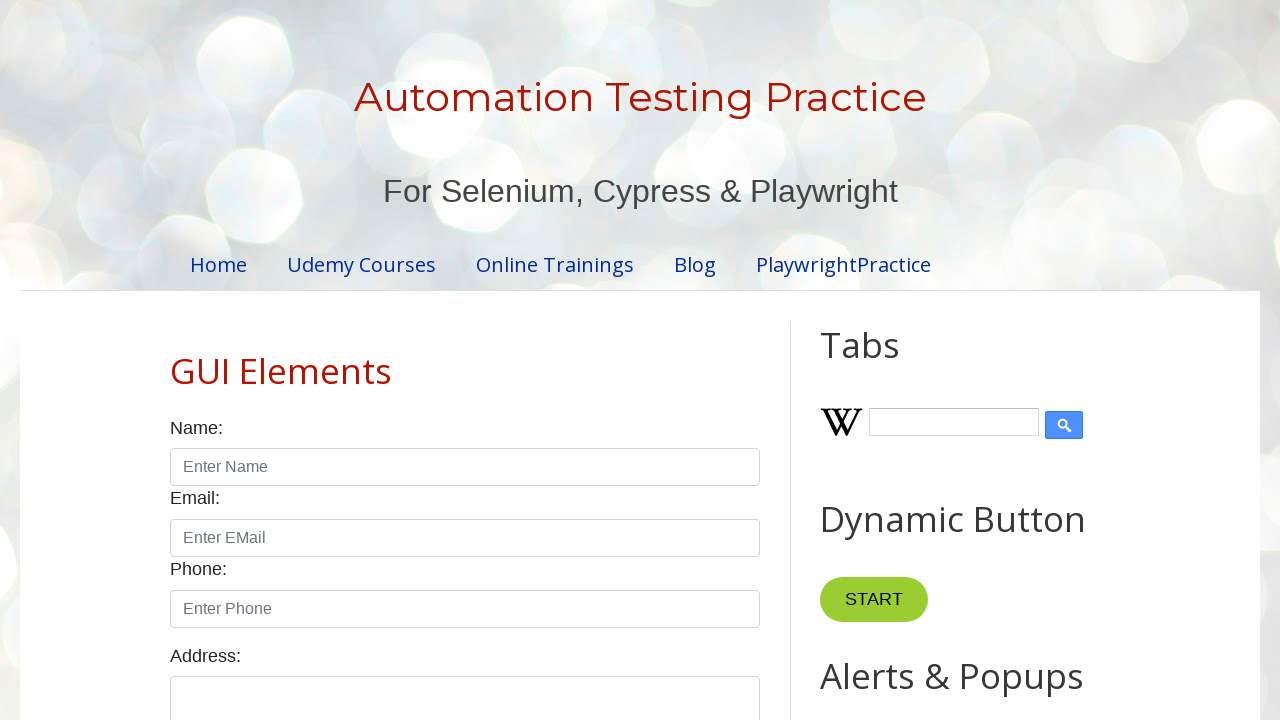

Clicked on the colors dropdown to open it at (465, 360) on #colors
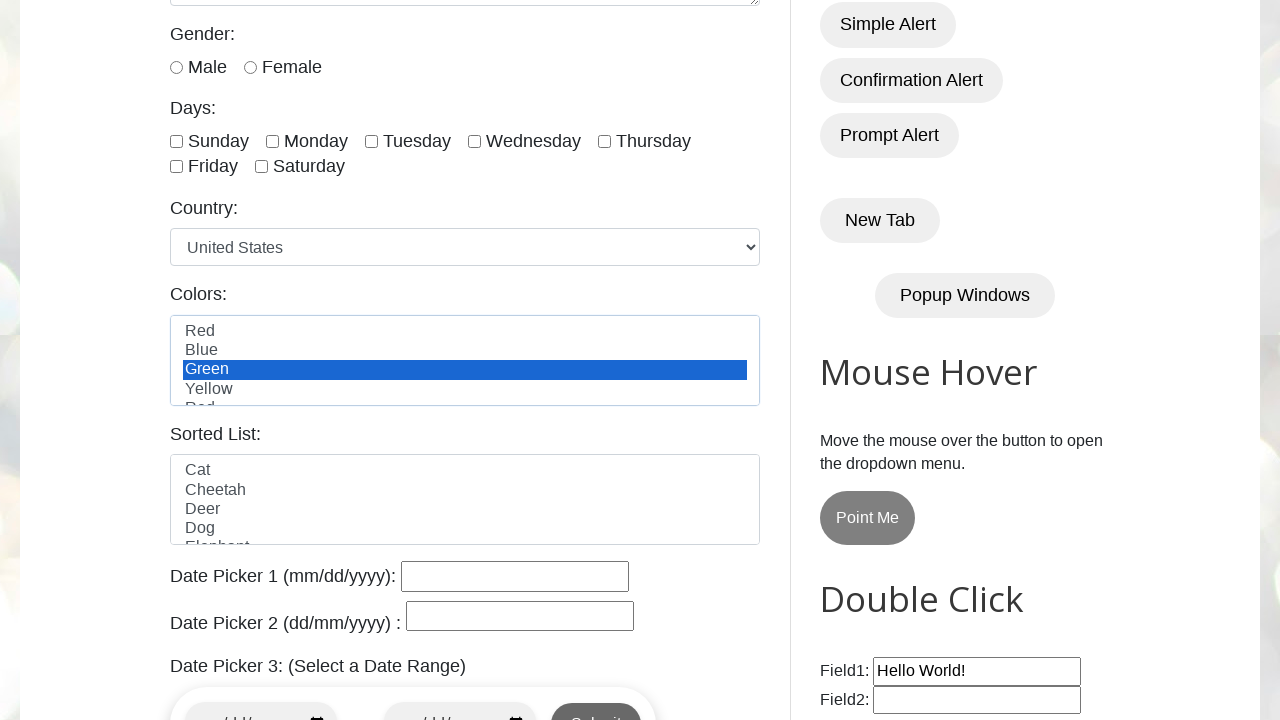

Colors dropdown options are available and loaded
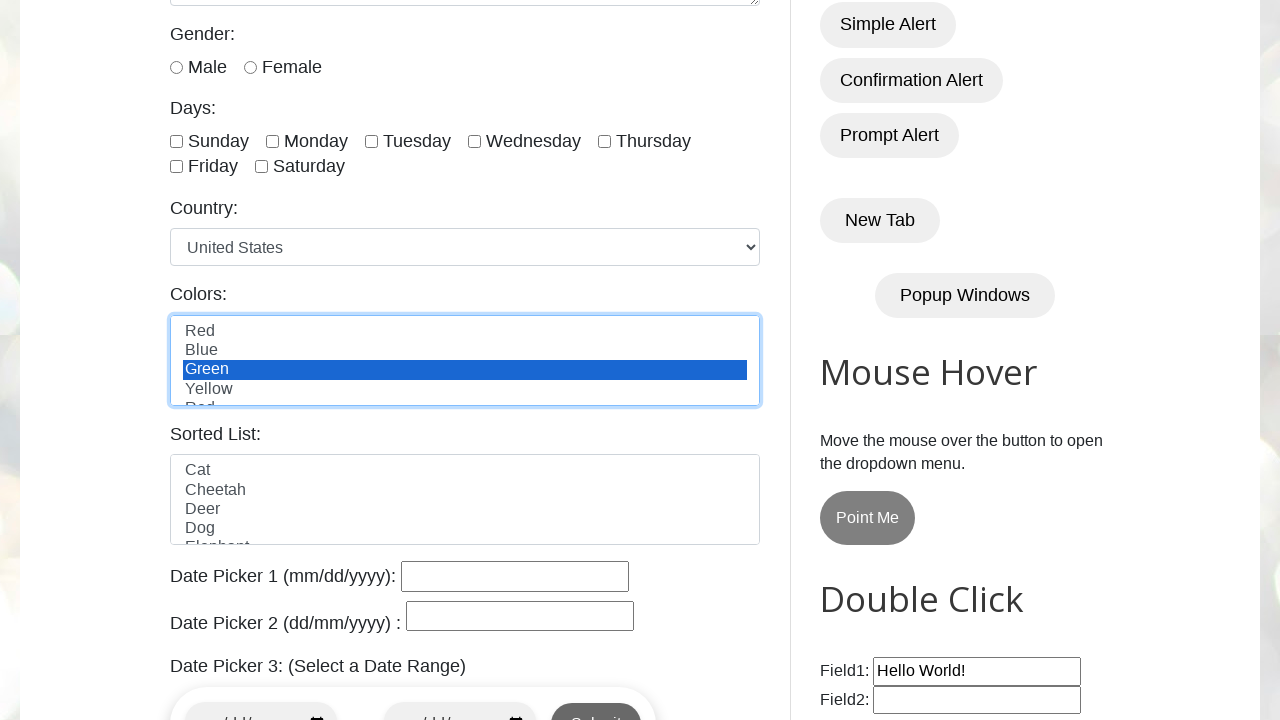

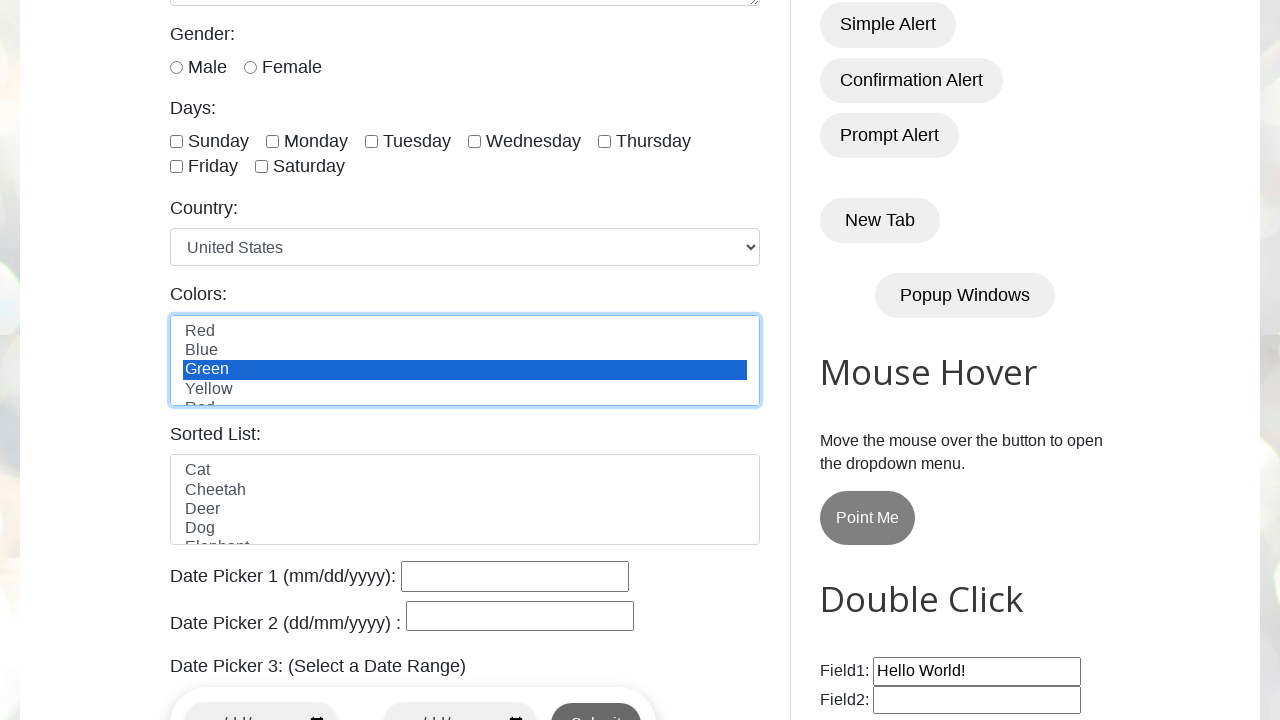